Scrolls down to "Why Khan Academy works" section and lists all reasons

Starting URL: https://www.khanacademy.org/

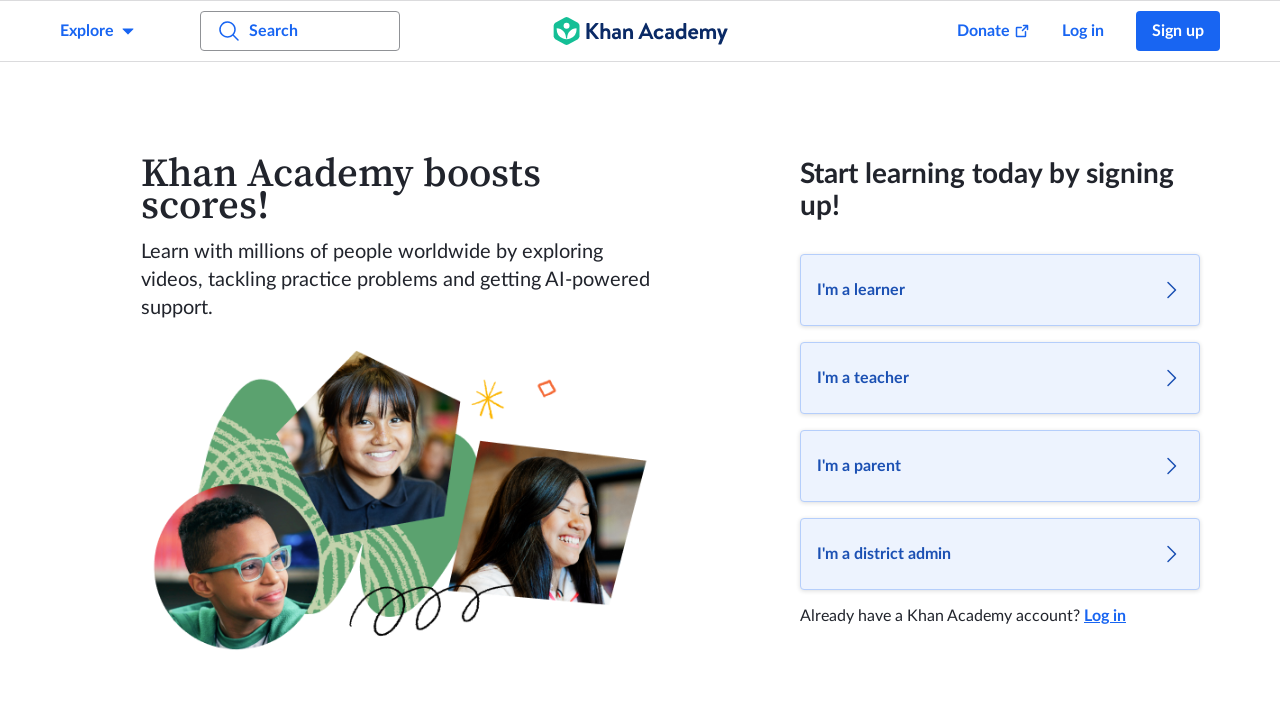

Scrolled down the page using PageDown
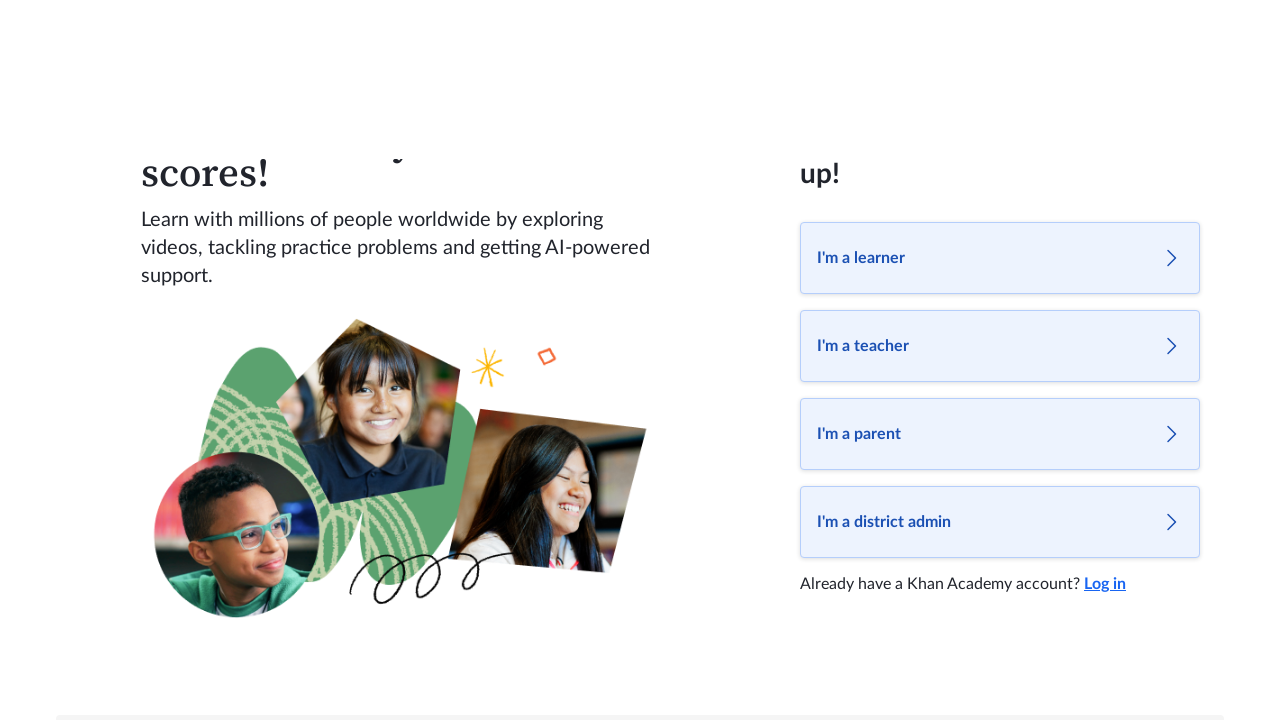

Located 'Why Khan Academy works' section title
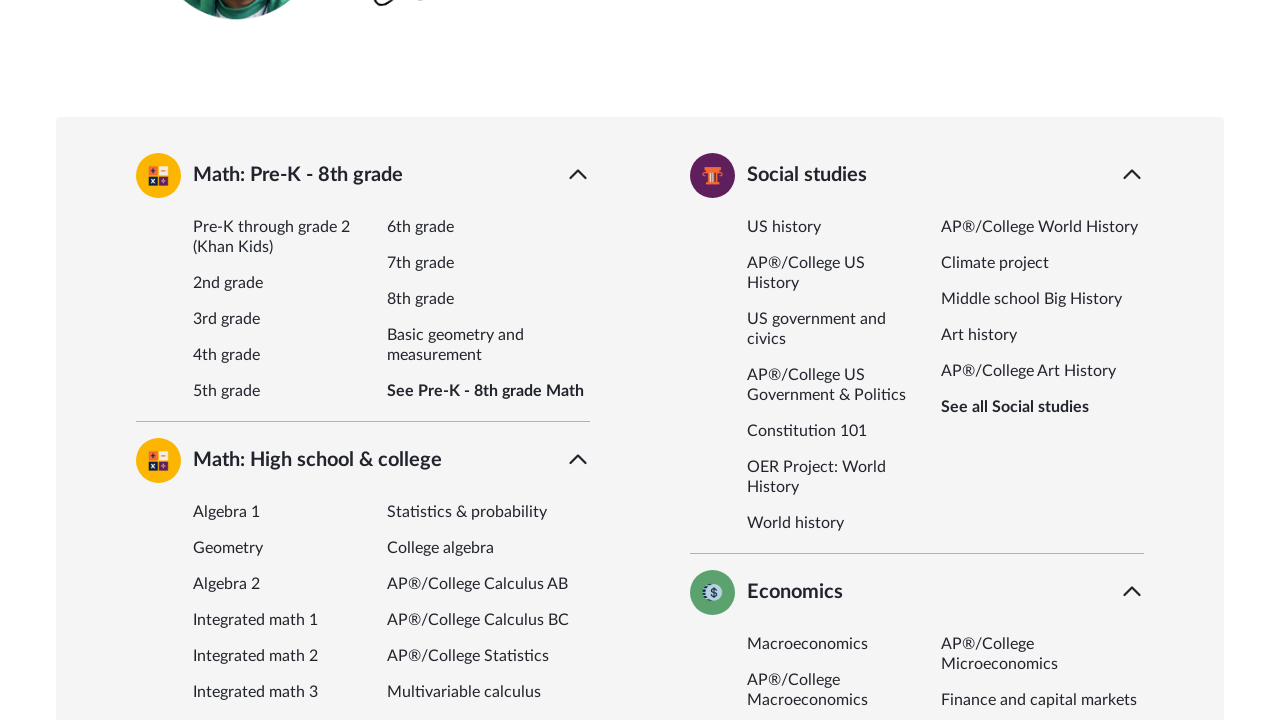

Retrieved all reason elements from the section
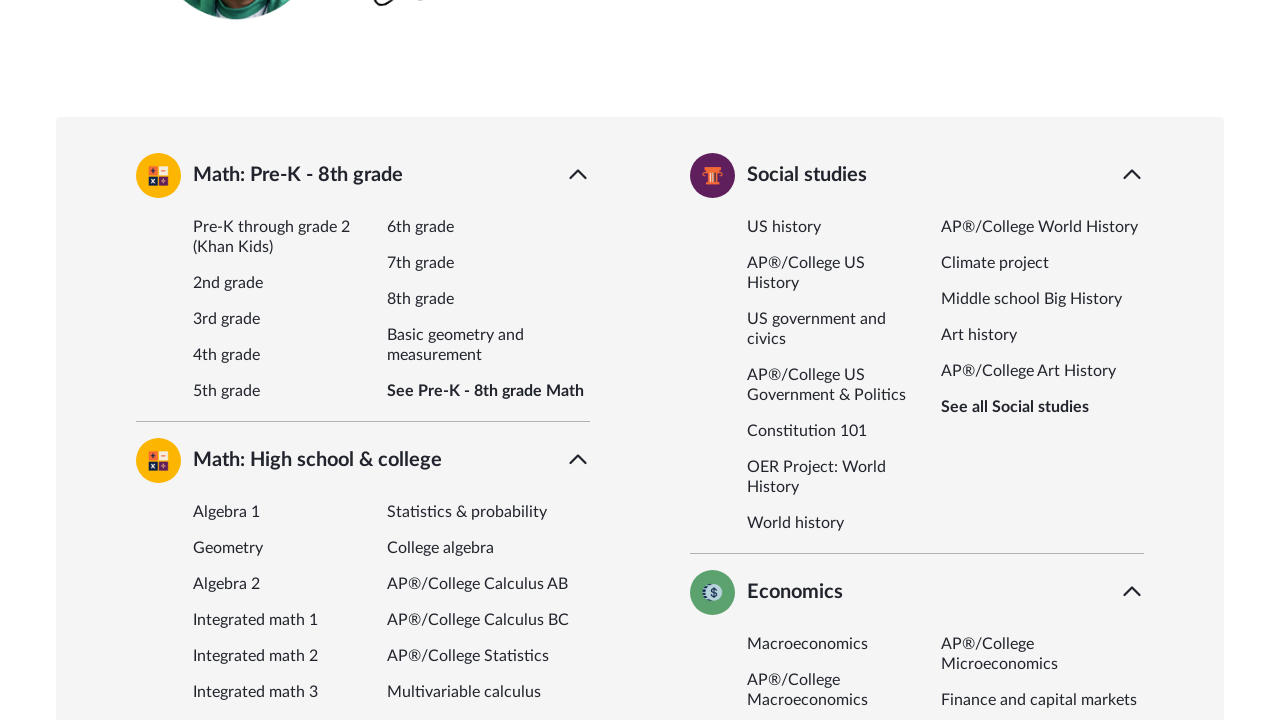

Listed reason: Personalized learning
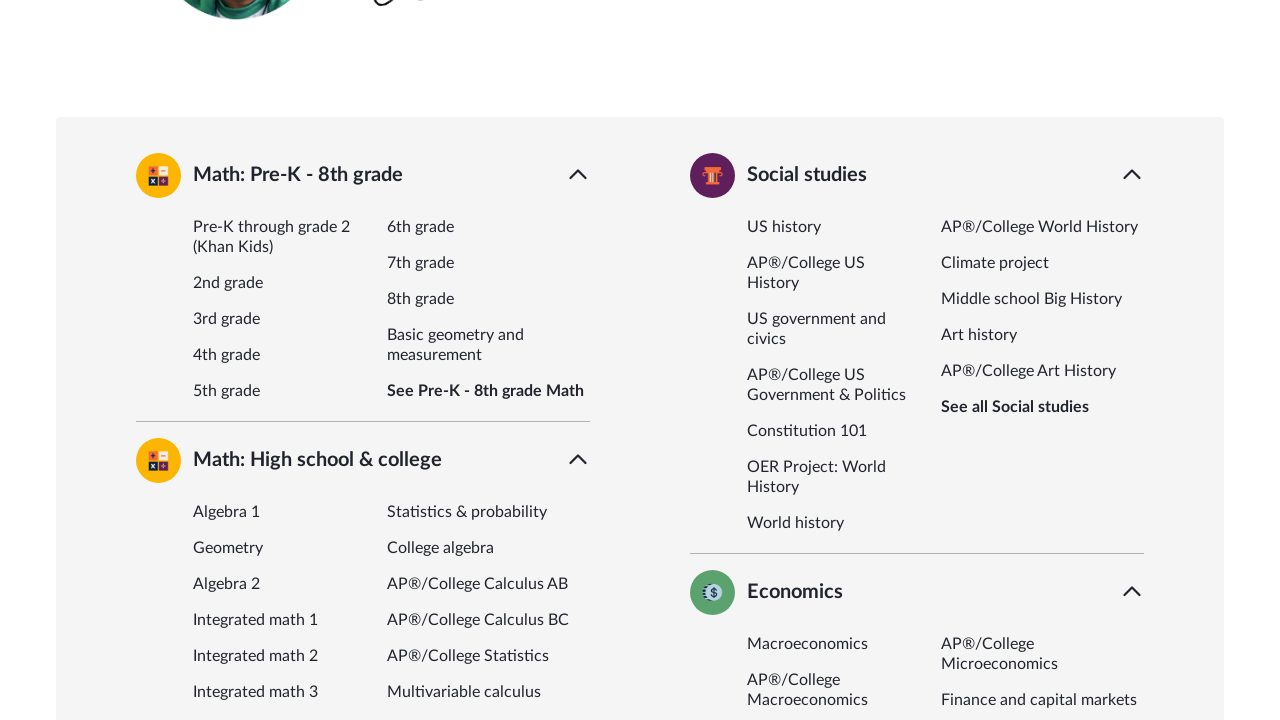

Listed reason: Trusted content
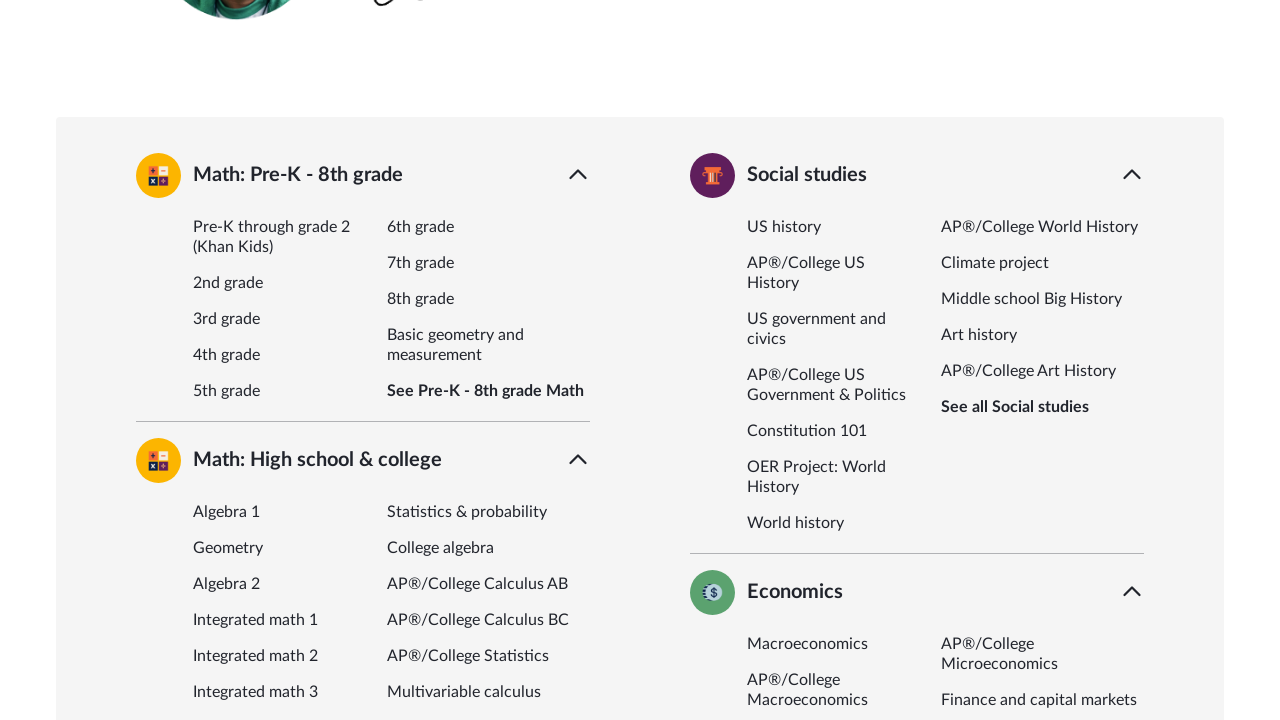

Listed reason: Tools to empower teachers
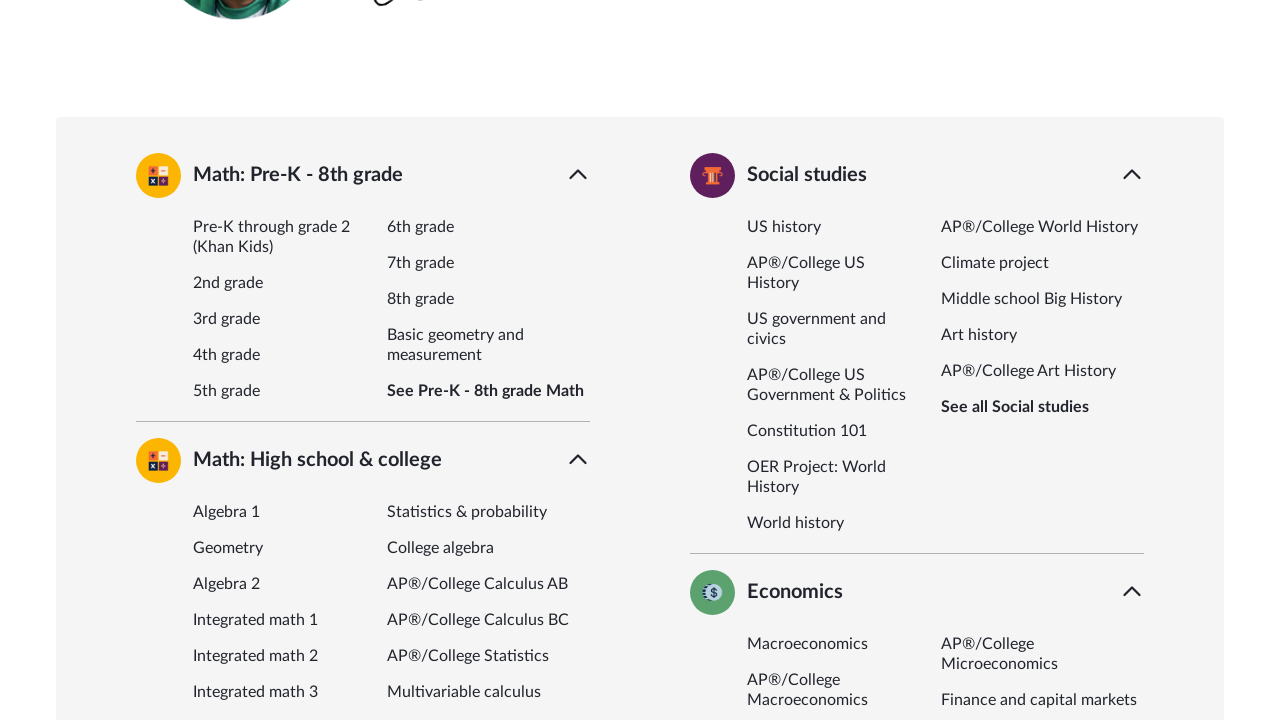

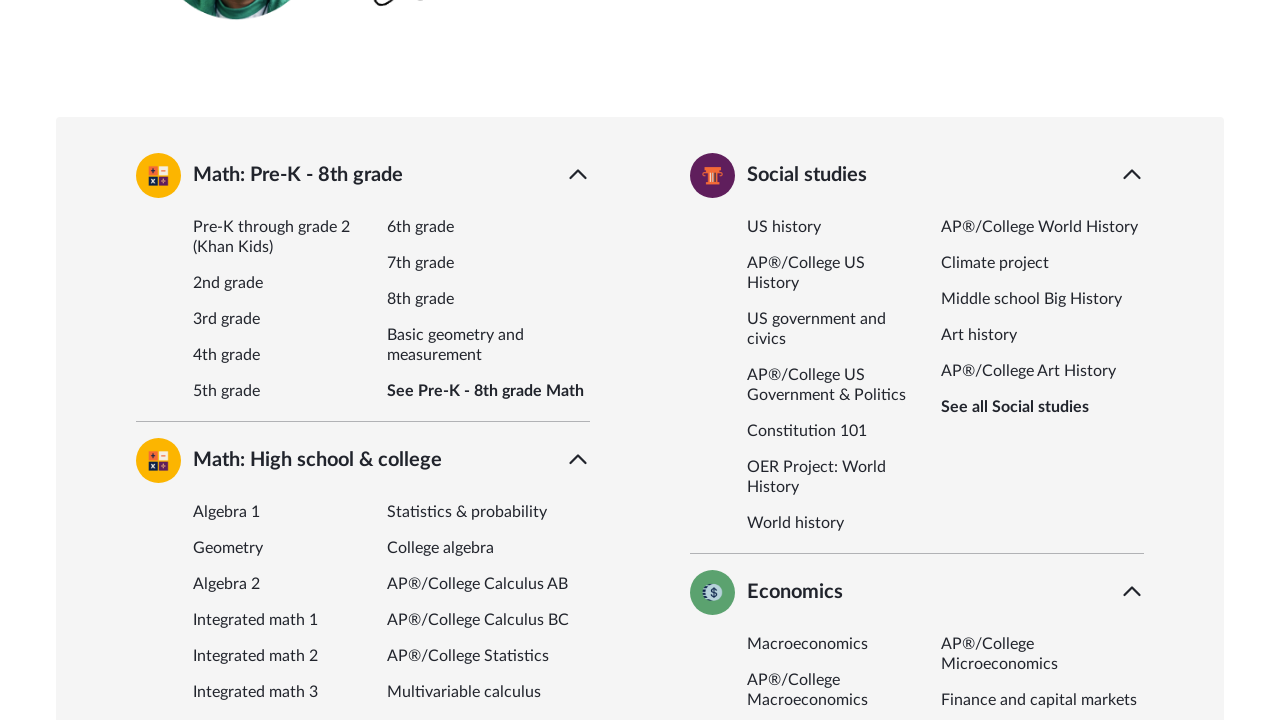